Tests the VWO homepage by clicking on the "Start a free trial" link to navigate to the trial signup page

Starting URL: https://app.vwo.com

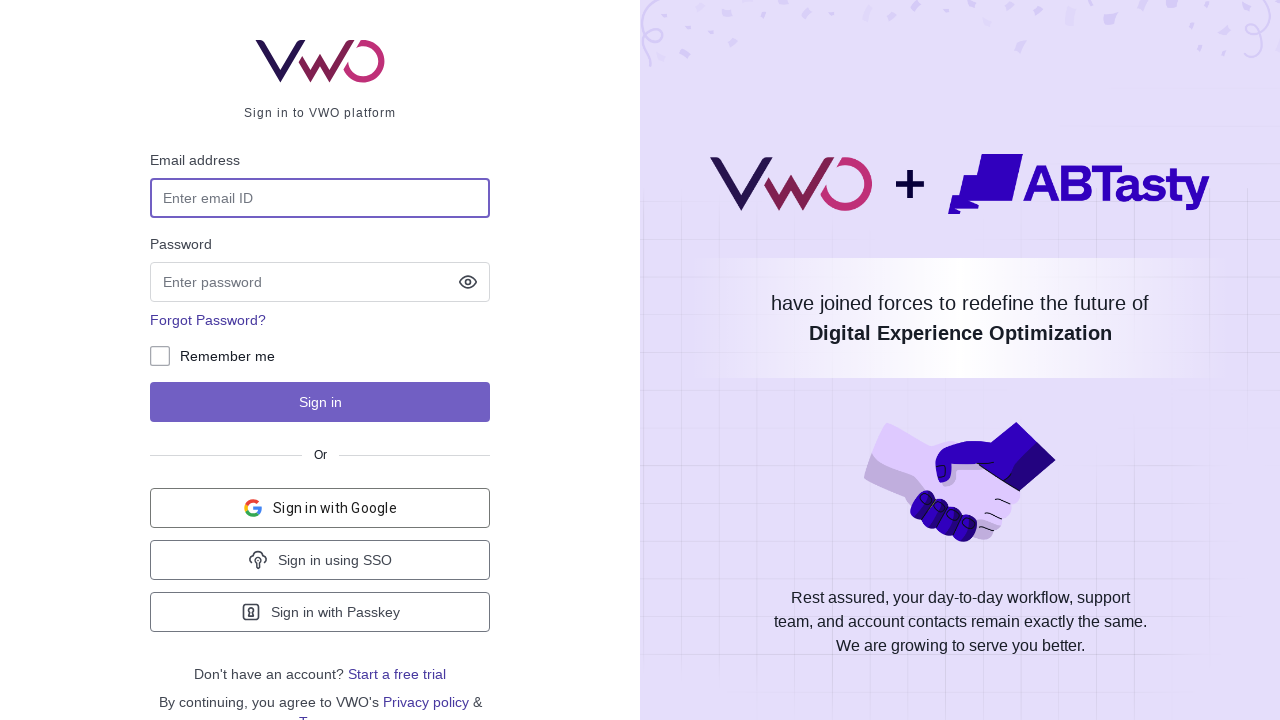

Clicked on the 'Start a free trial' link at (397, 674) on text=Start a free trial
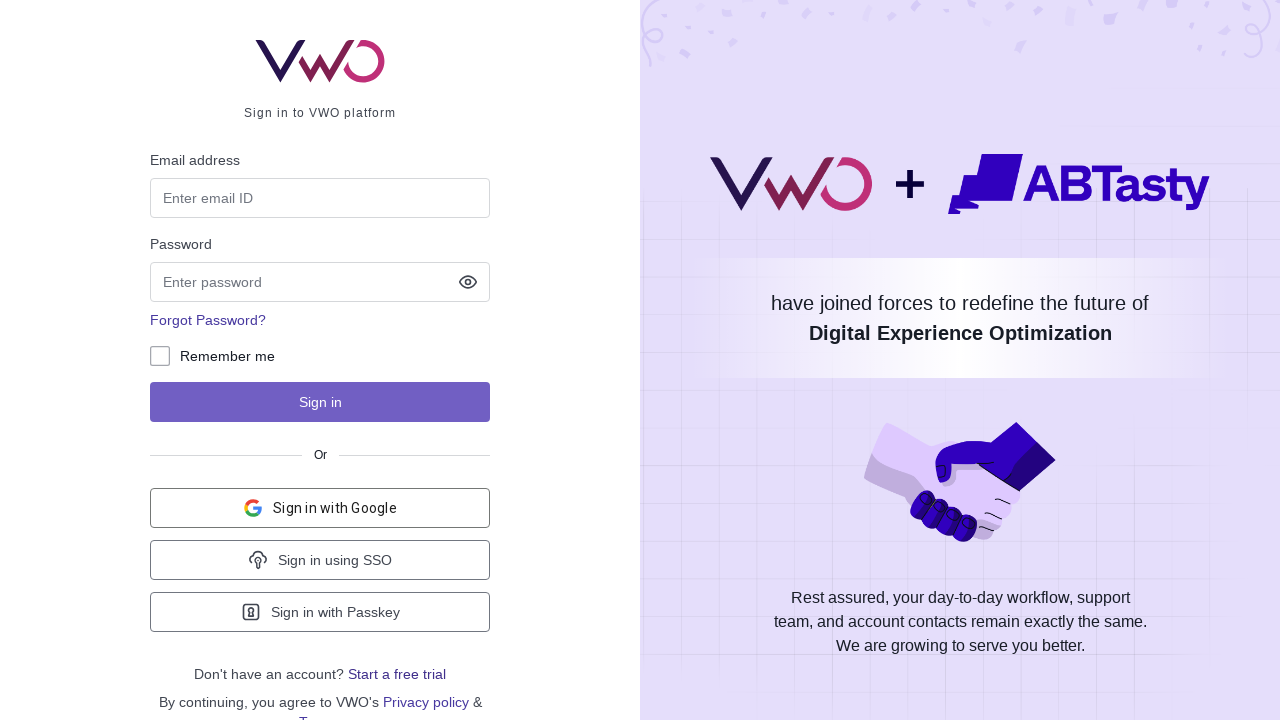

Waited for navigation to complete and page to reach network idle state
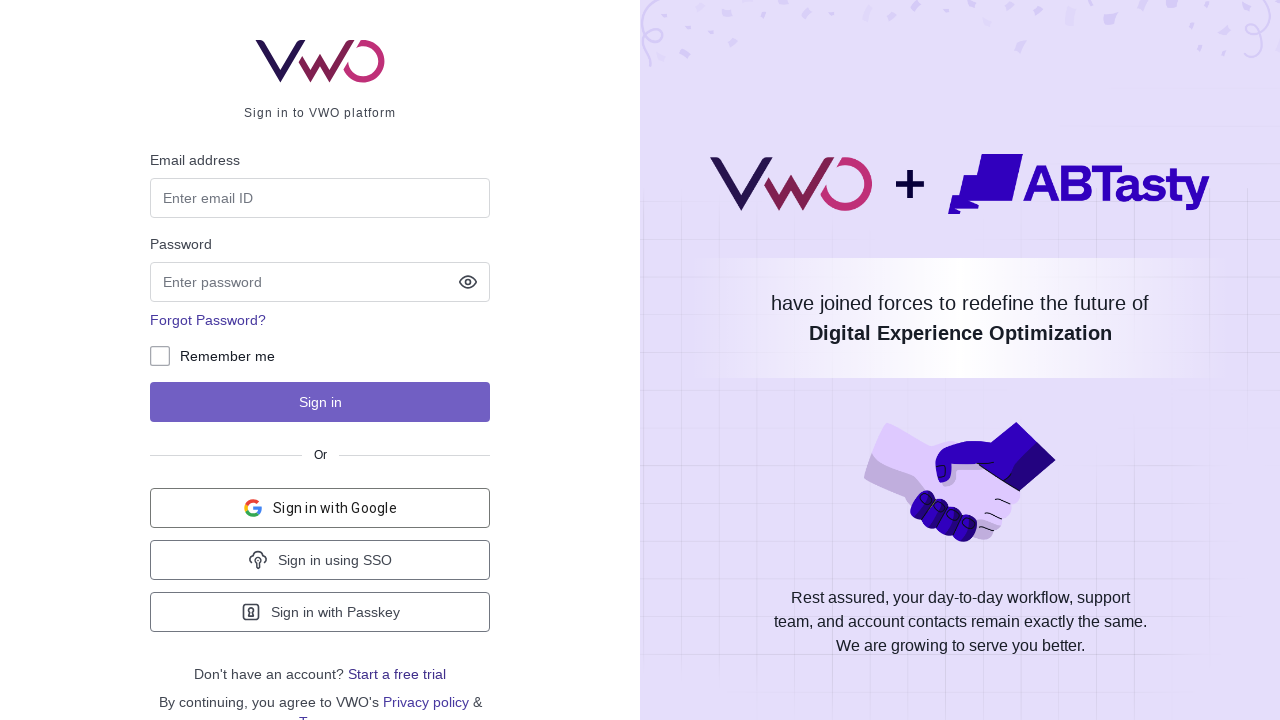

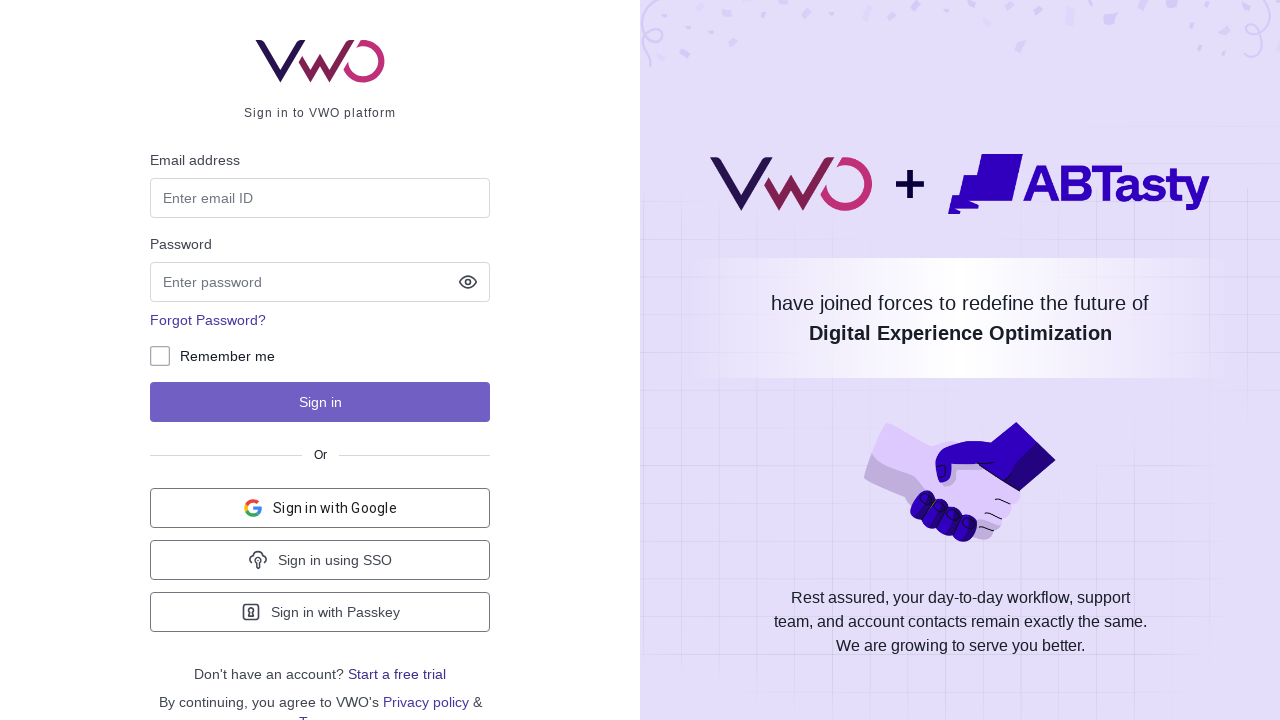